Tests JavaScript prompt popup handling by clicking a button to trigger a prompt, entering text, and accepting the dialog

Starting URL: https://www.w3schools.com/js/tryit.asp?filename=tryjs_prompt

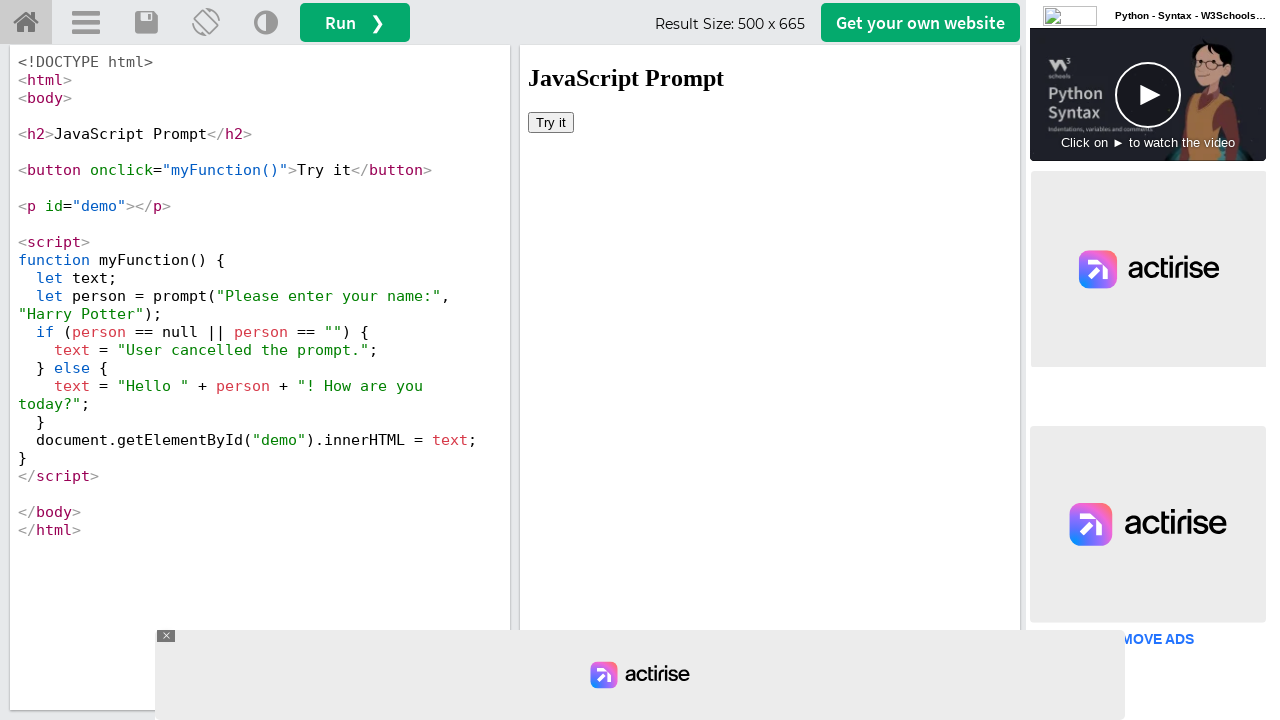

Located iframe with ID 'iframeResult' containing the test content
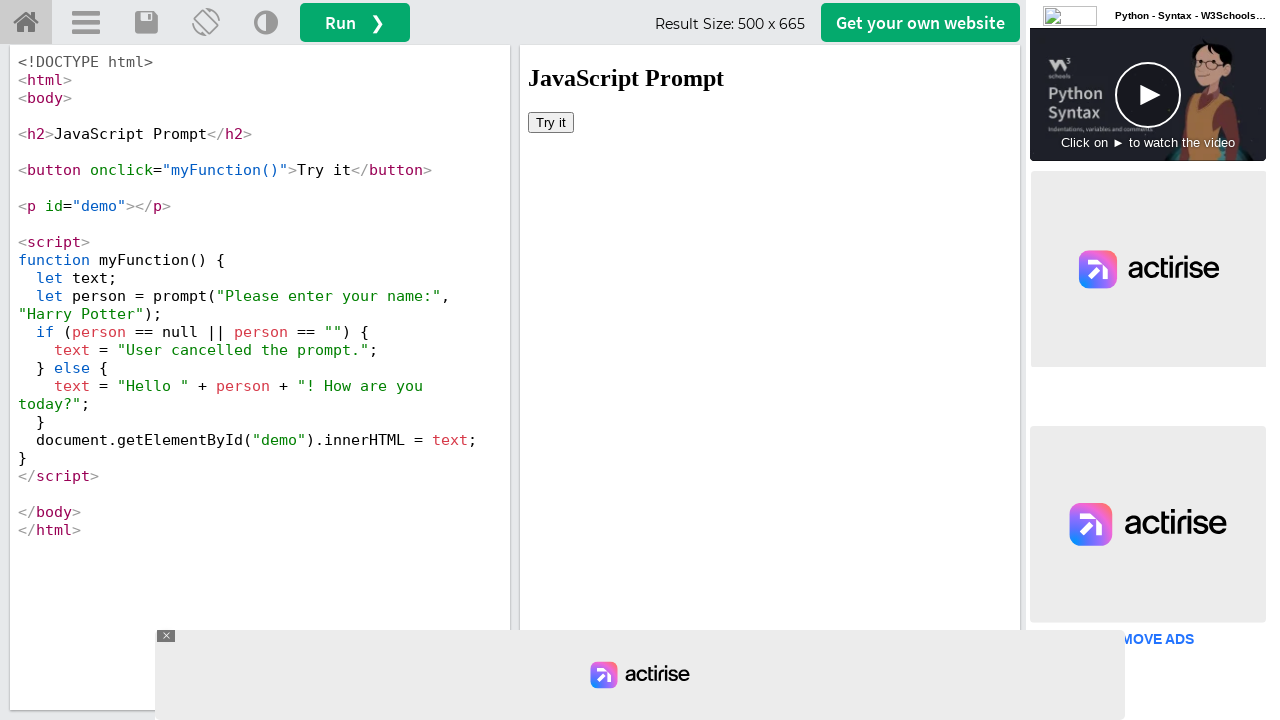

Clicked 'Try it' button to trigger prompt popup at (551, 122) on #iframeResult >> internal:control=enter-frame >> xpath=//button[text()='Try it']
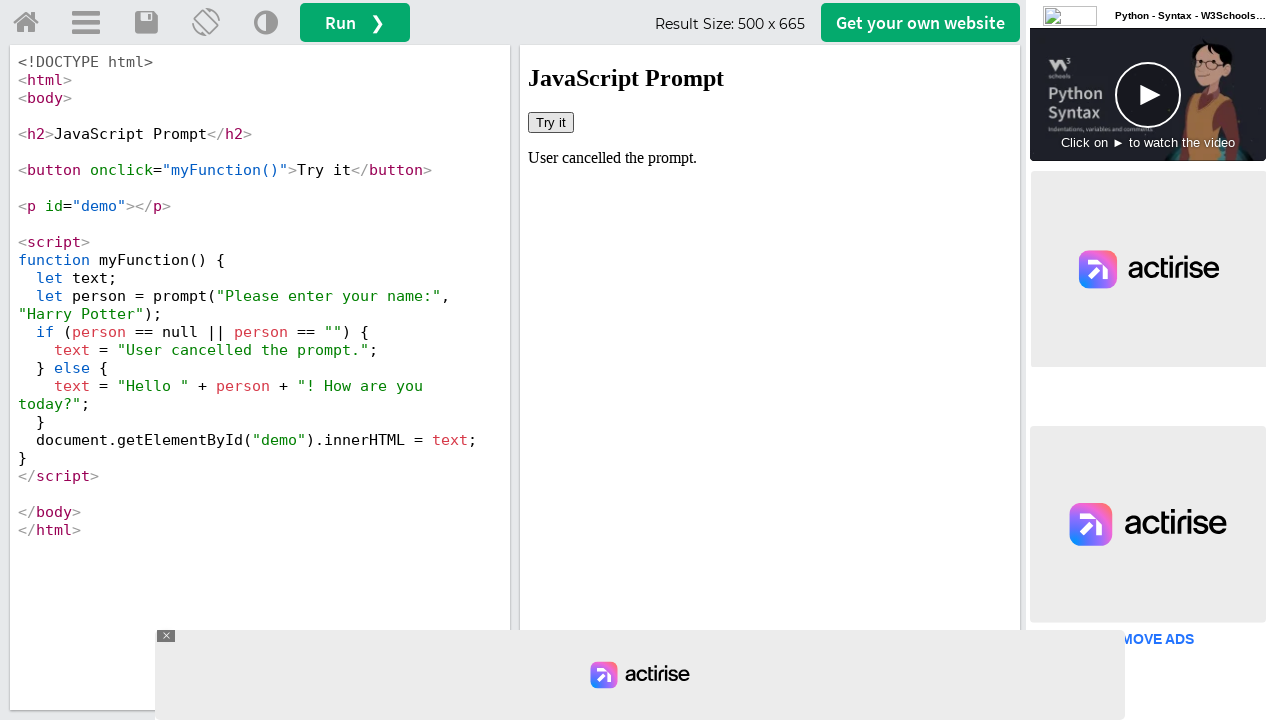

Registered dialog handler to accept prompts with text 'Jennifer'
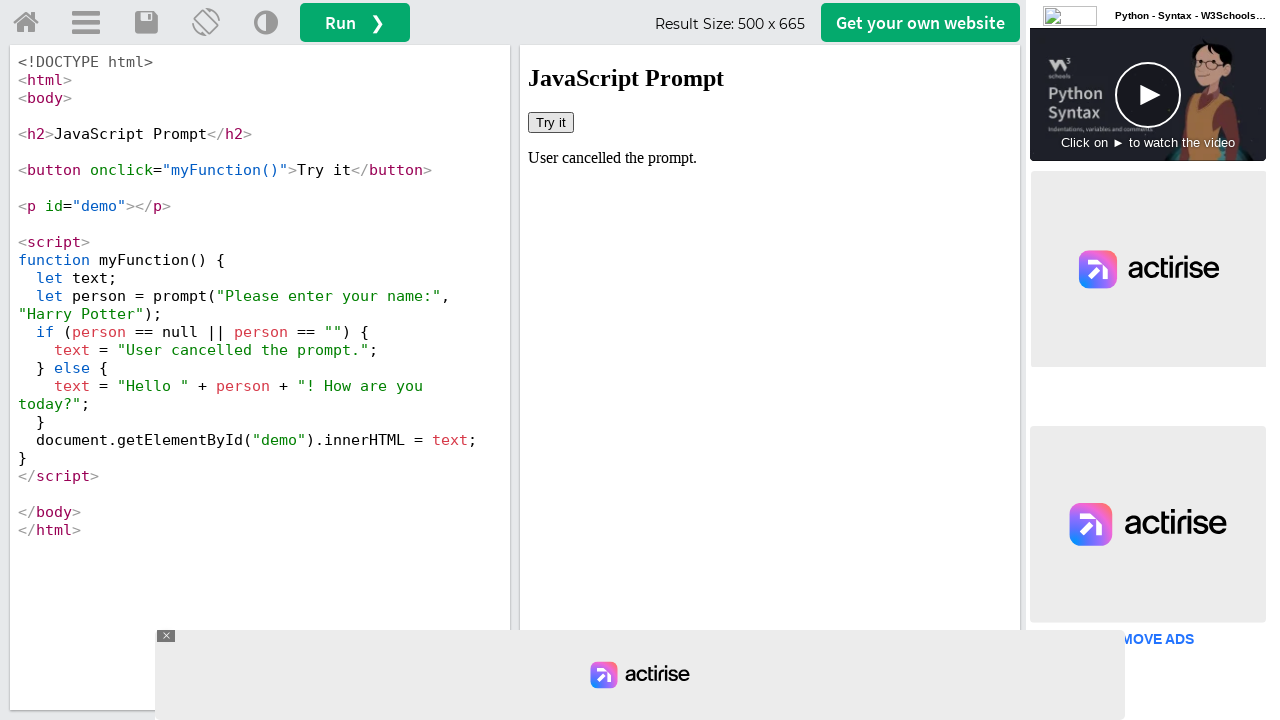

Clicked 'Try it' button again to trigger prompt with handler active at (551, 122) on #iframeResult >> internal:control=enter-frame >> xpath=//button[text()='Try it']
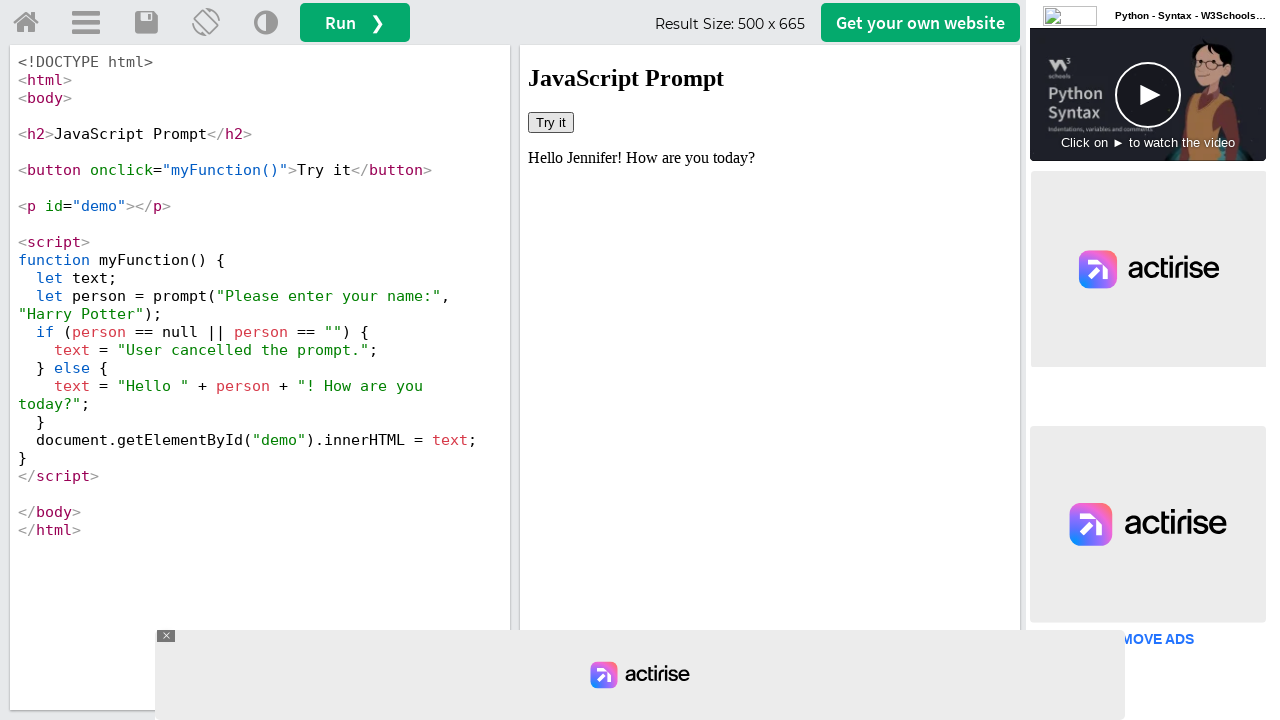

Waited for page to stabilize after prompt dialog acceptance
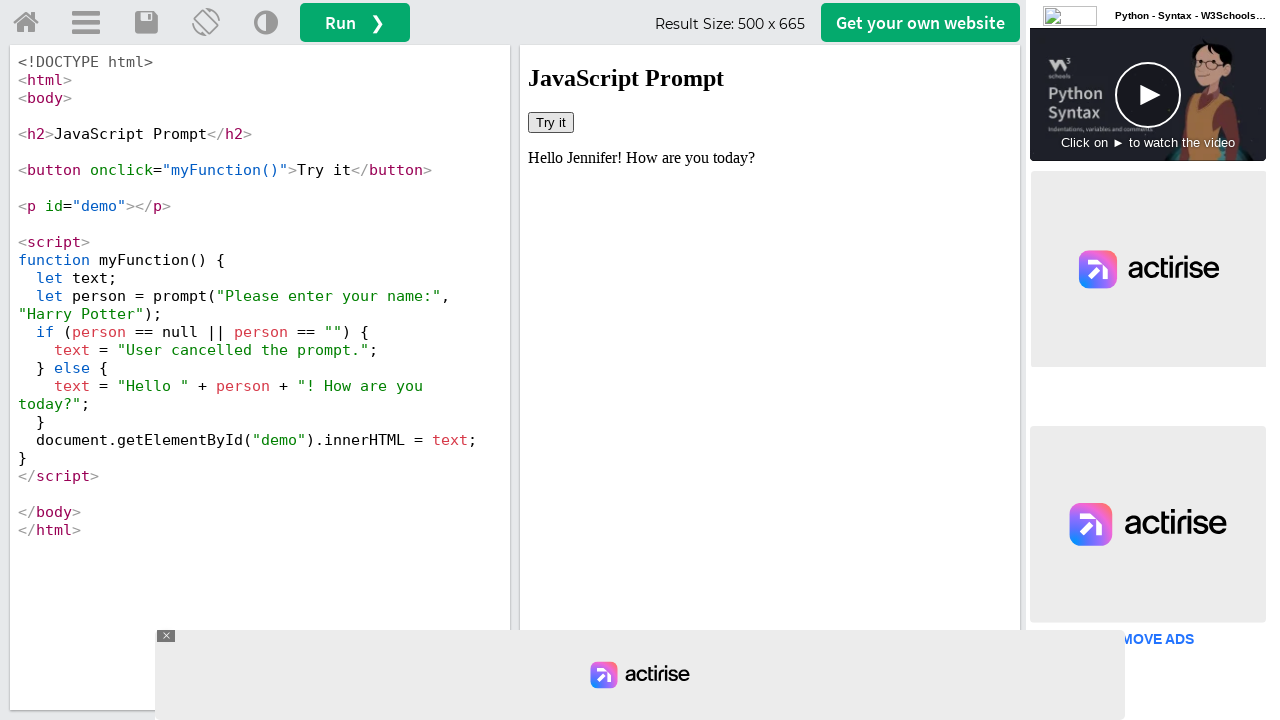

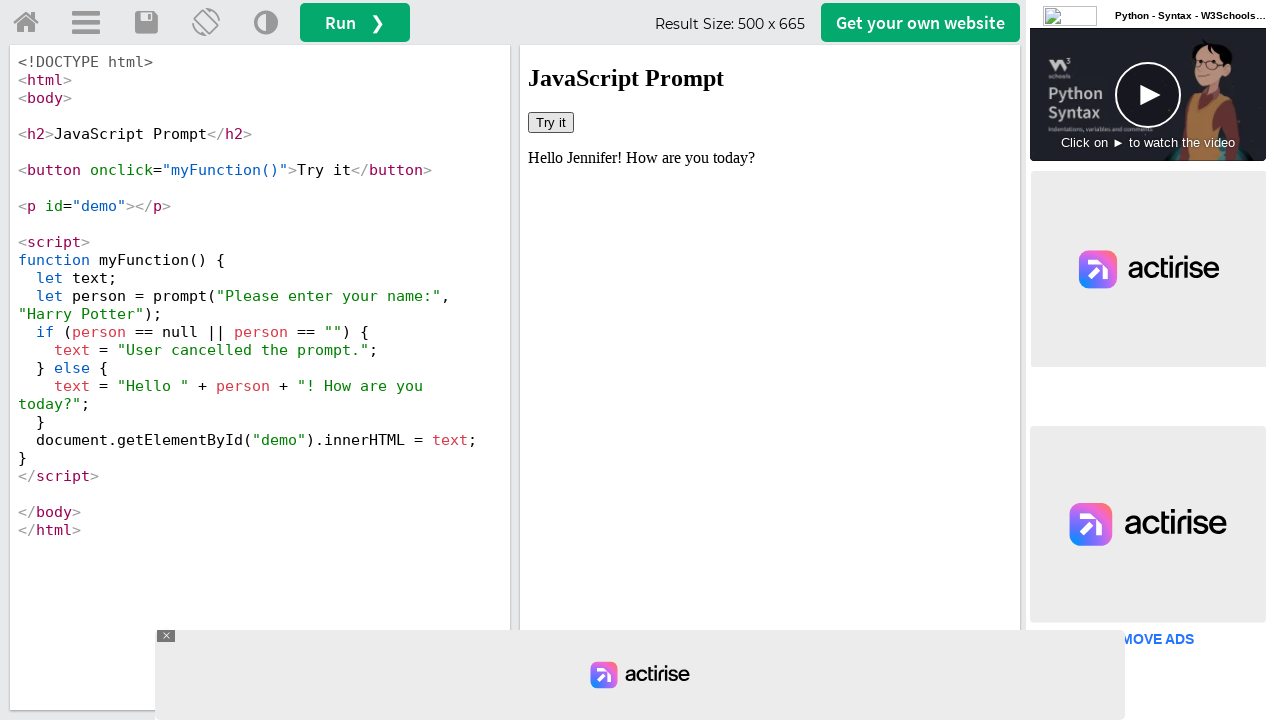